Tests drag and drop functionality by dragging an element from source to target location

Starting URL: https://jqueryui.com/resources/demos/droppable/default.html

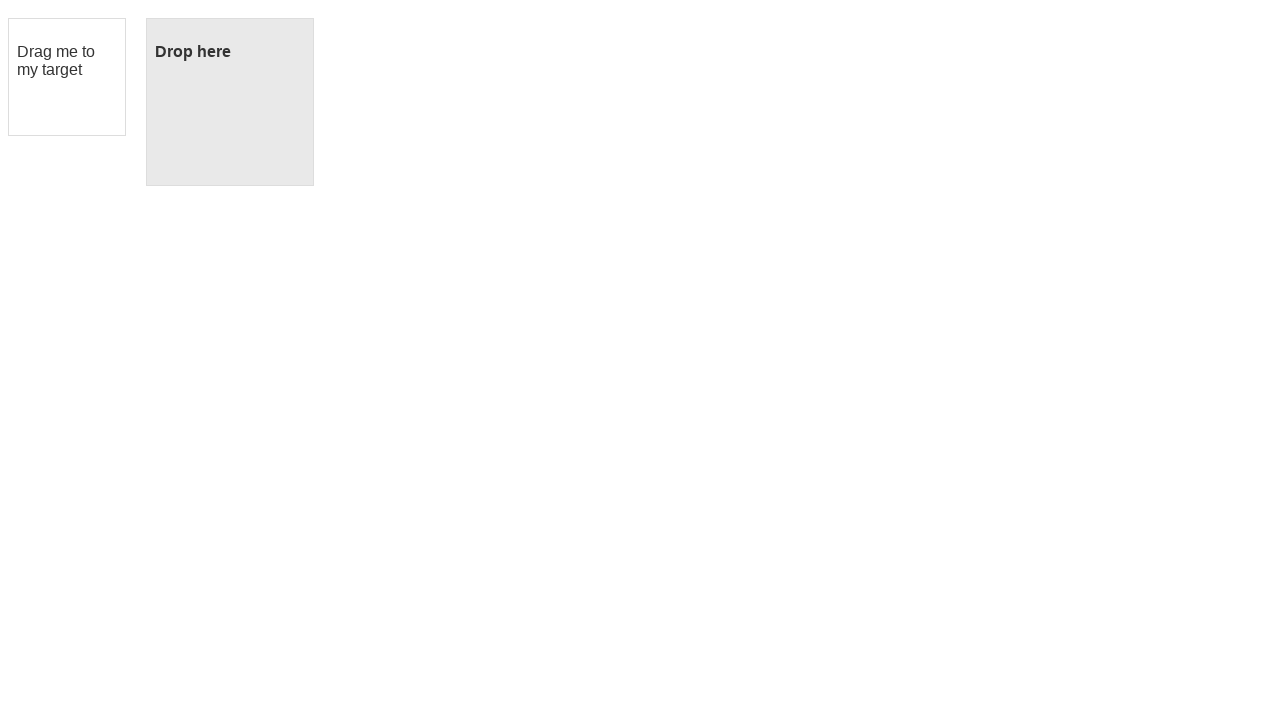

Navigated to jQuery UI droppable demo page
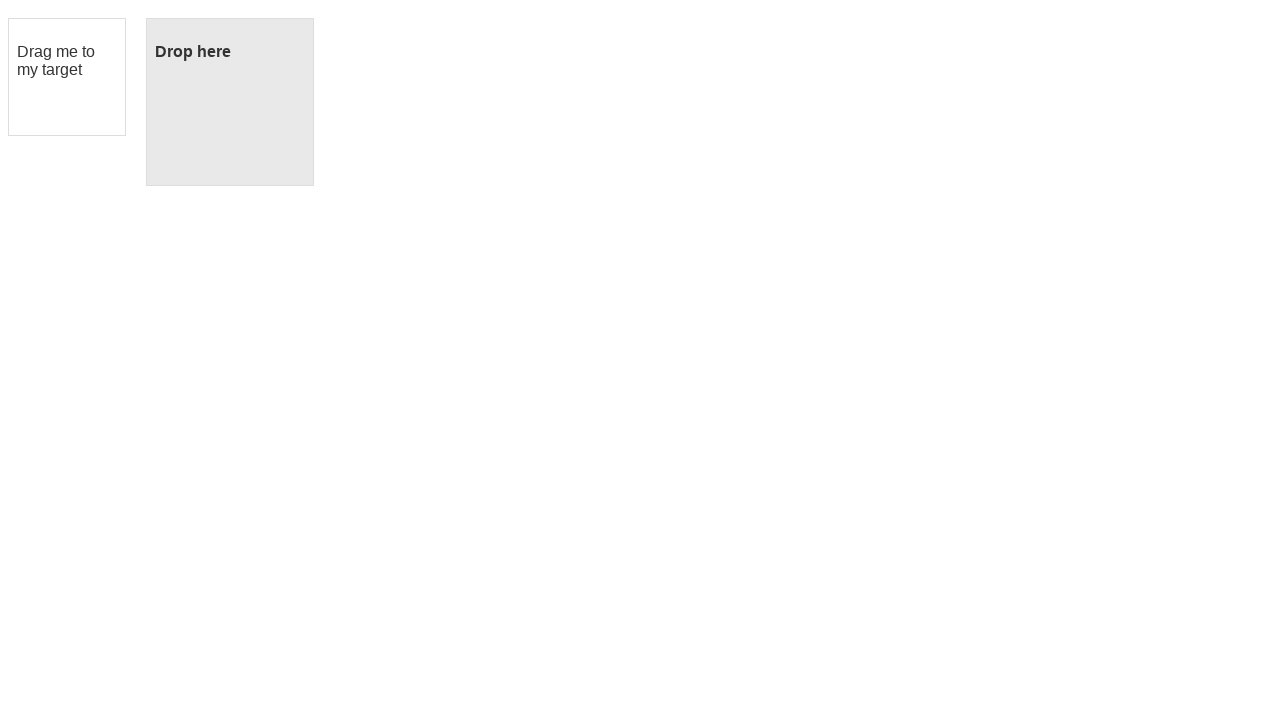

Located draggable source element
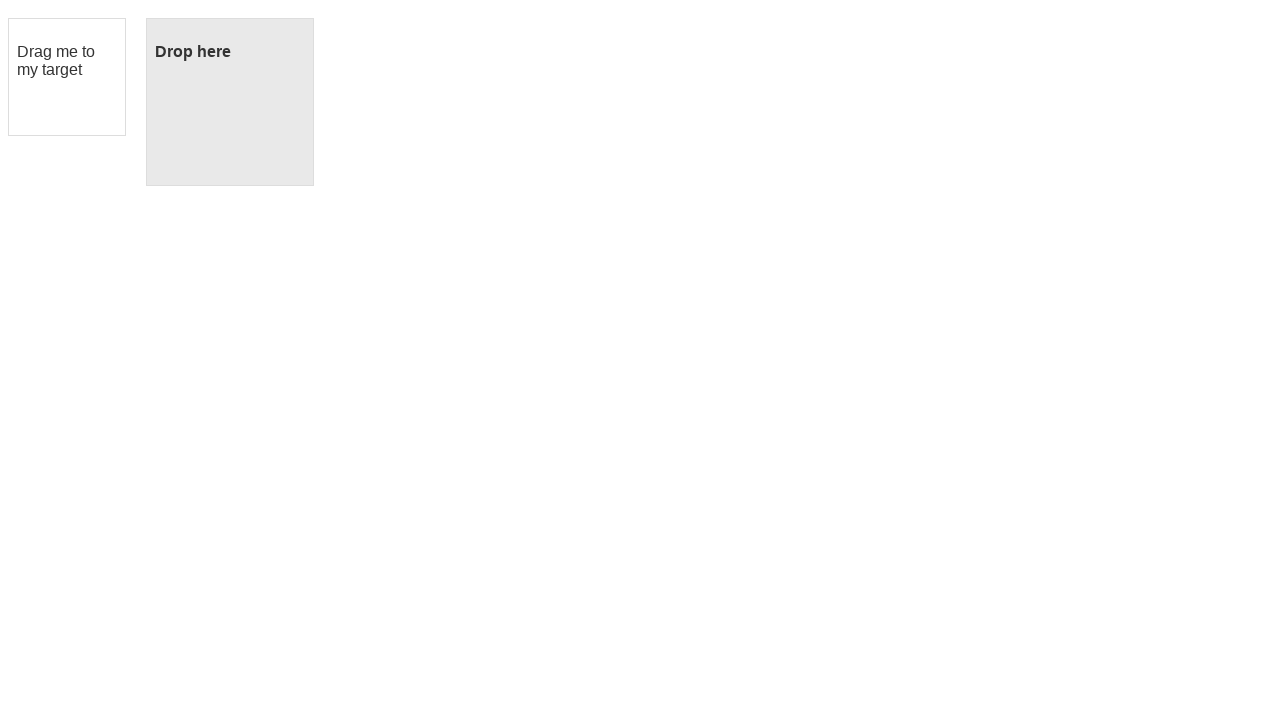

Located drop target element
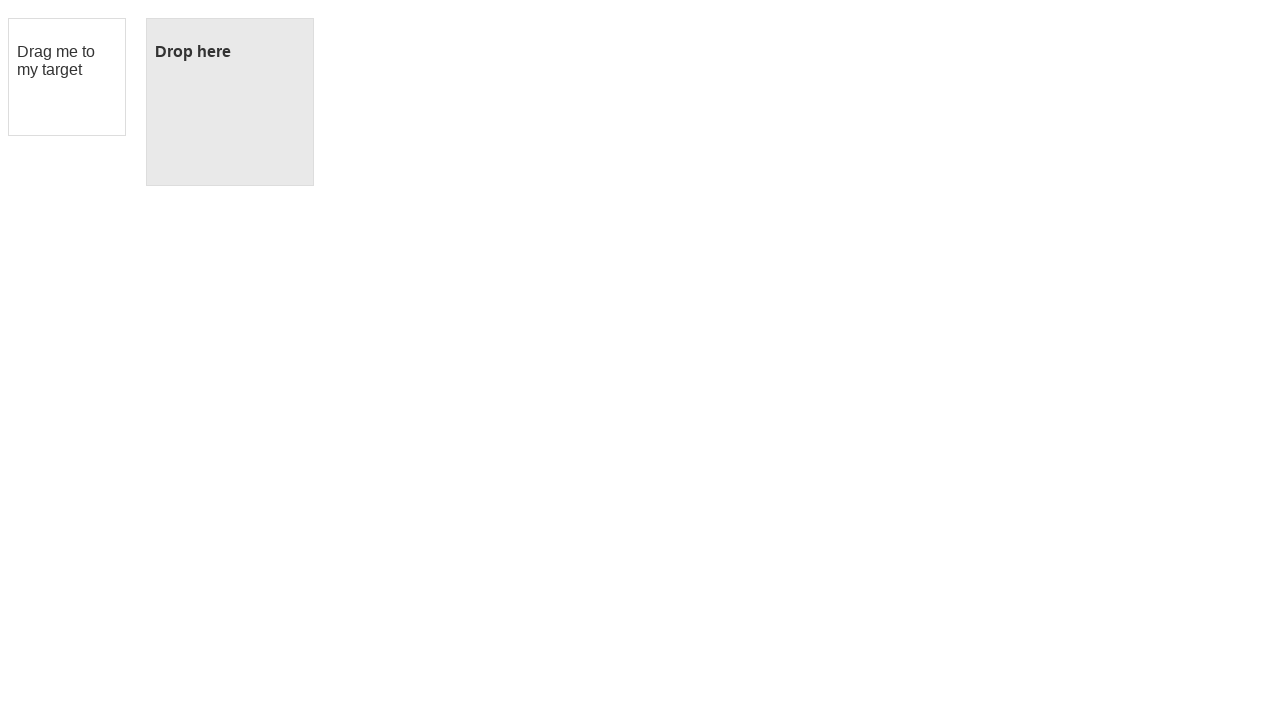

Dragged source element to target location at (230, 52)
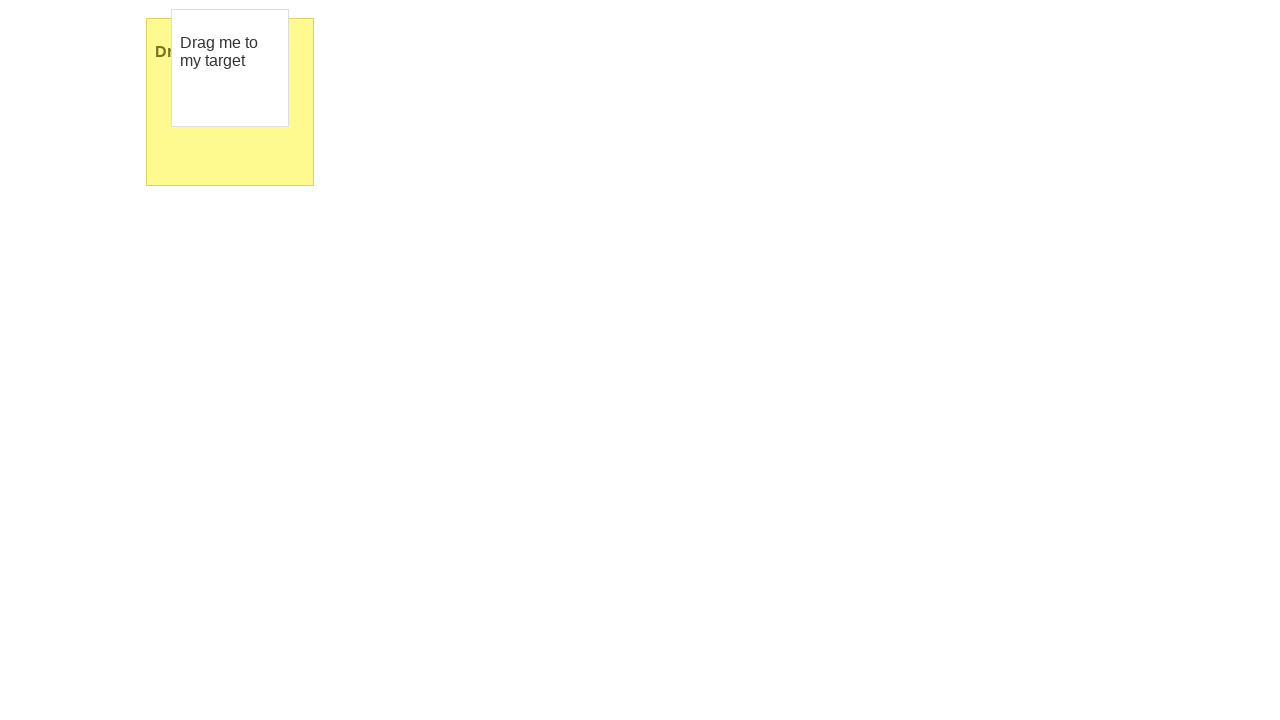

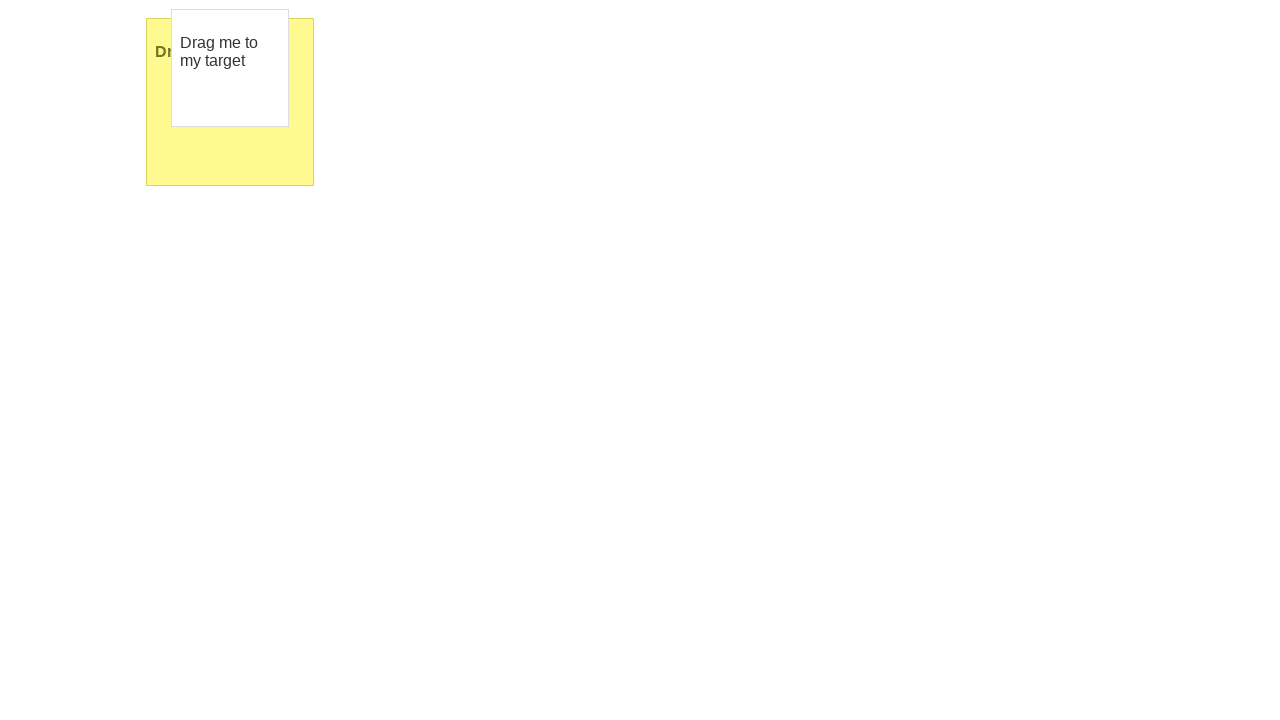